Tests search functionality on Sharelane by entering a book search query and verifying that a product with an "Add to Cart" button is displayed in the results.

Starting URL: https://www.sharelane.com/cgi-bin/main.py

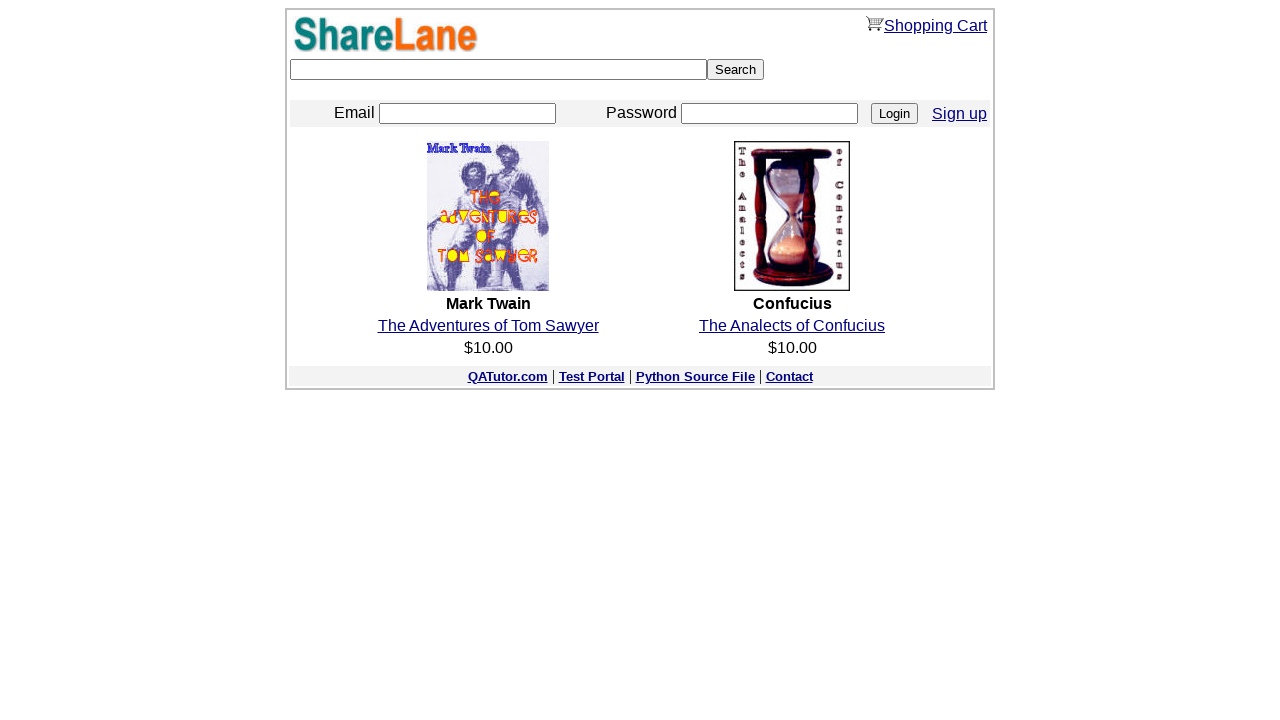

Filled search field with 'Charles Dickens Great Expectations' on input[name='keyword']
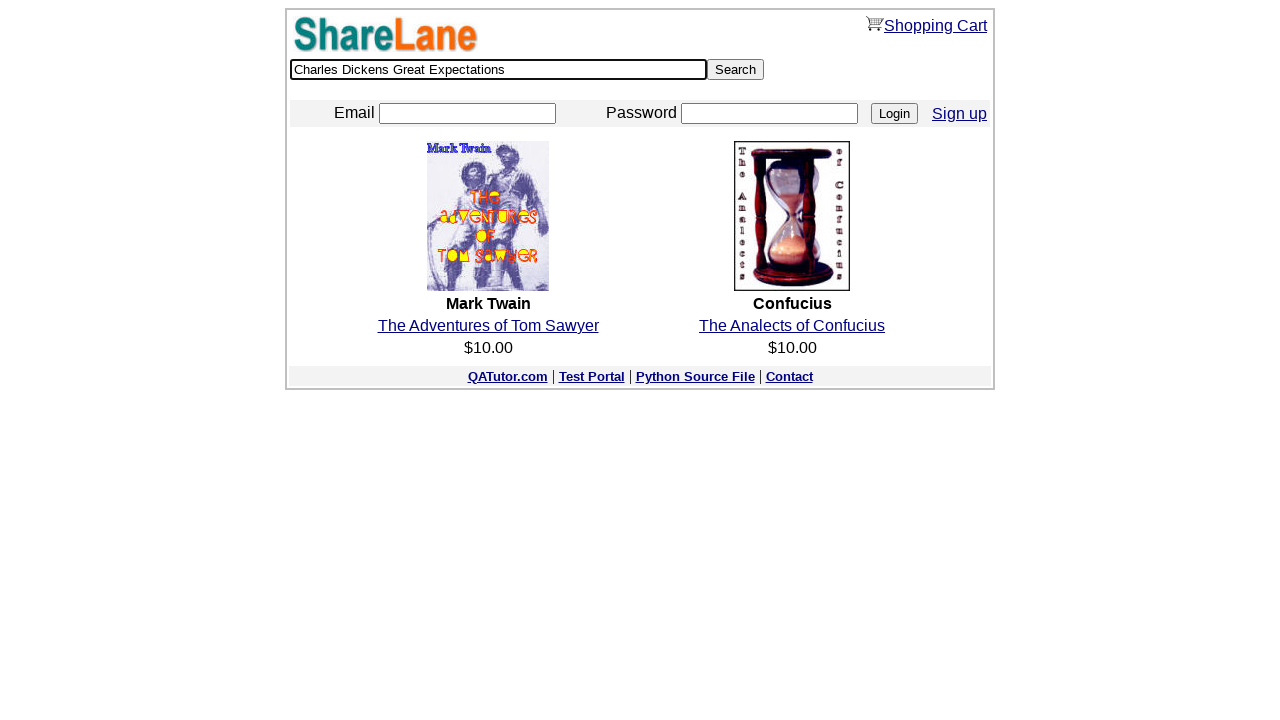

Clicked search button to execute book search at (736, 70) on input[type='submit'][value='Search']
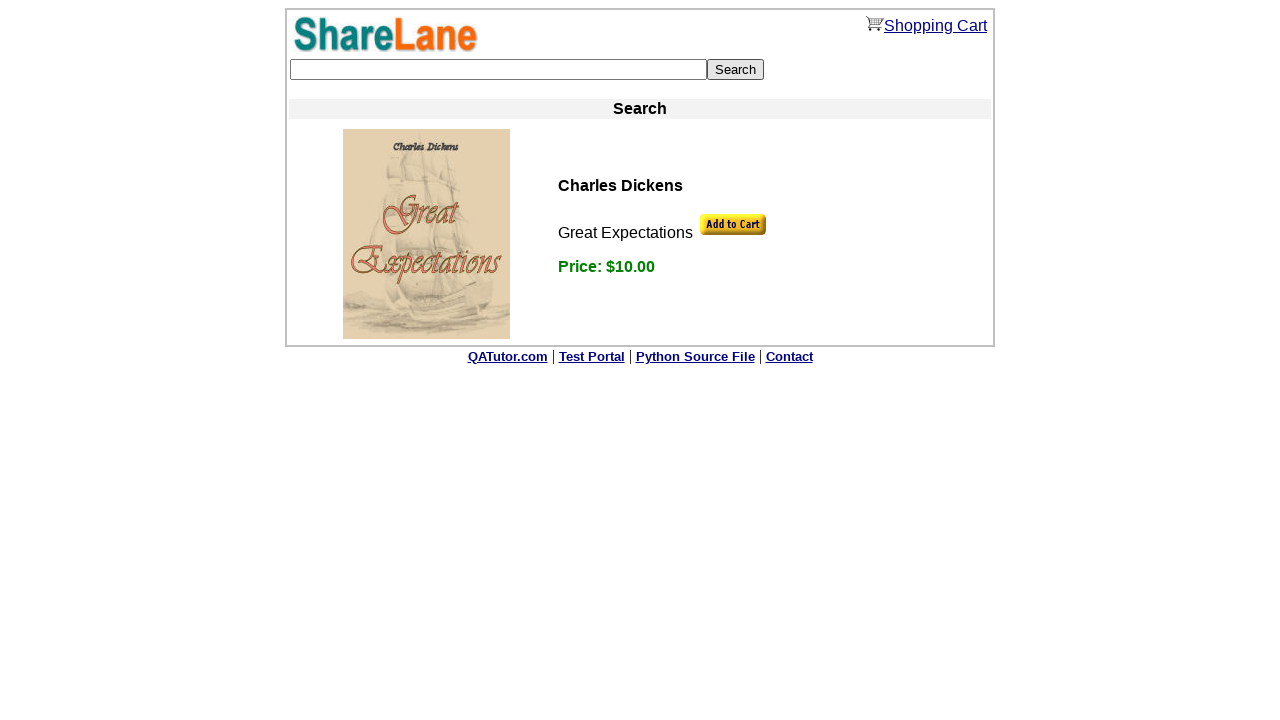

Add to Cart button appeared in search results
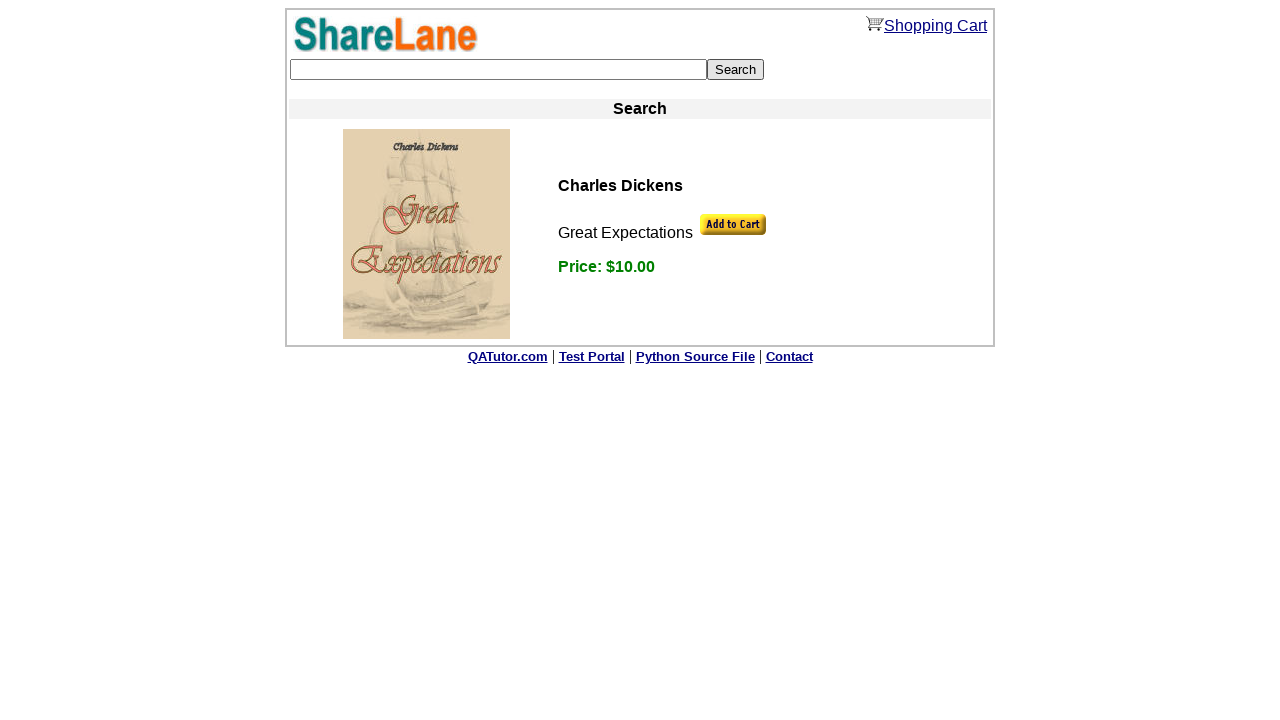

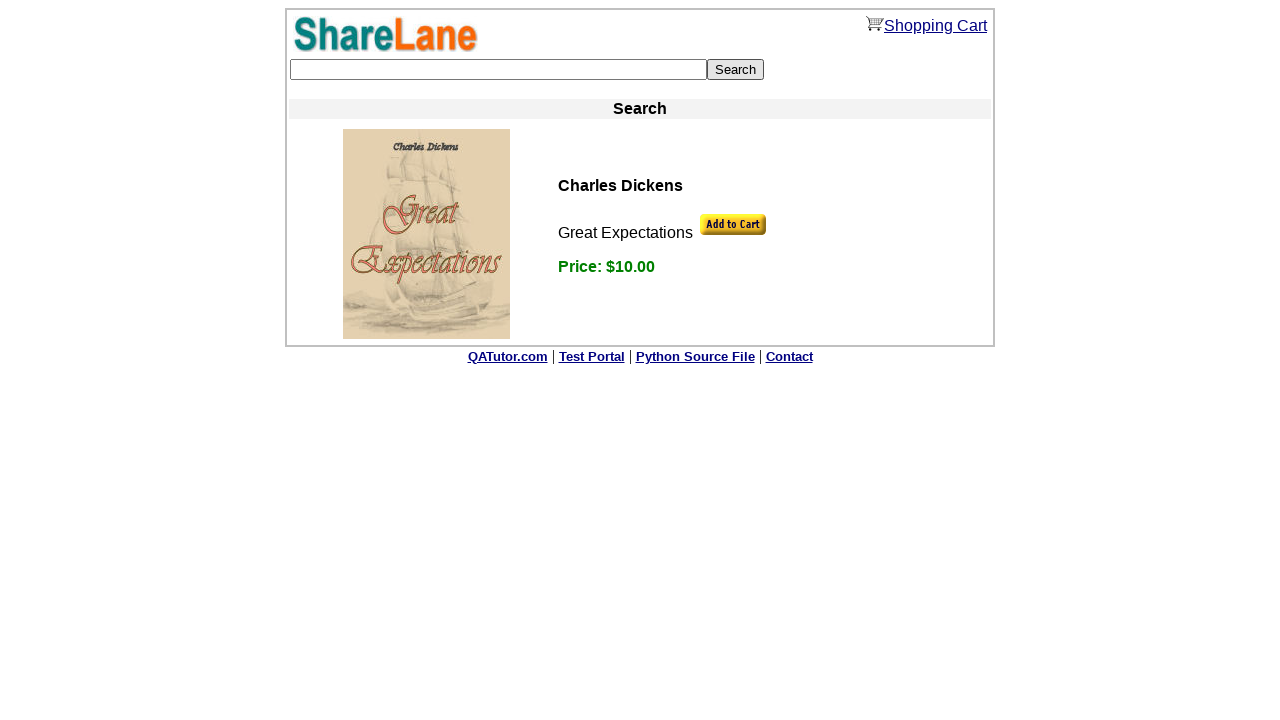